Tests dynamic element visibility by waiting for a button to become visible after page load

Starting URL: https://demoqa.com/dynamic-properties

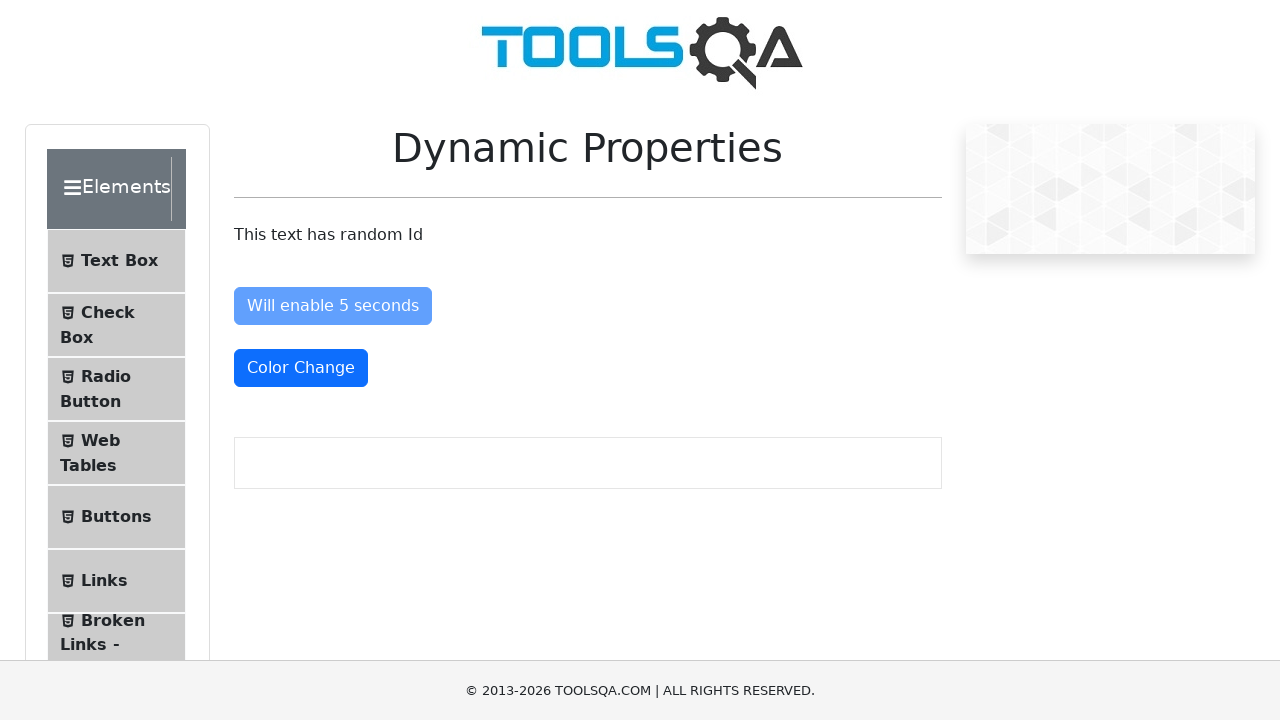

Waited for button with id 'visibleAfter' to become visible after page load
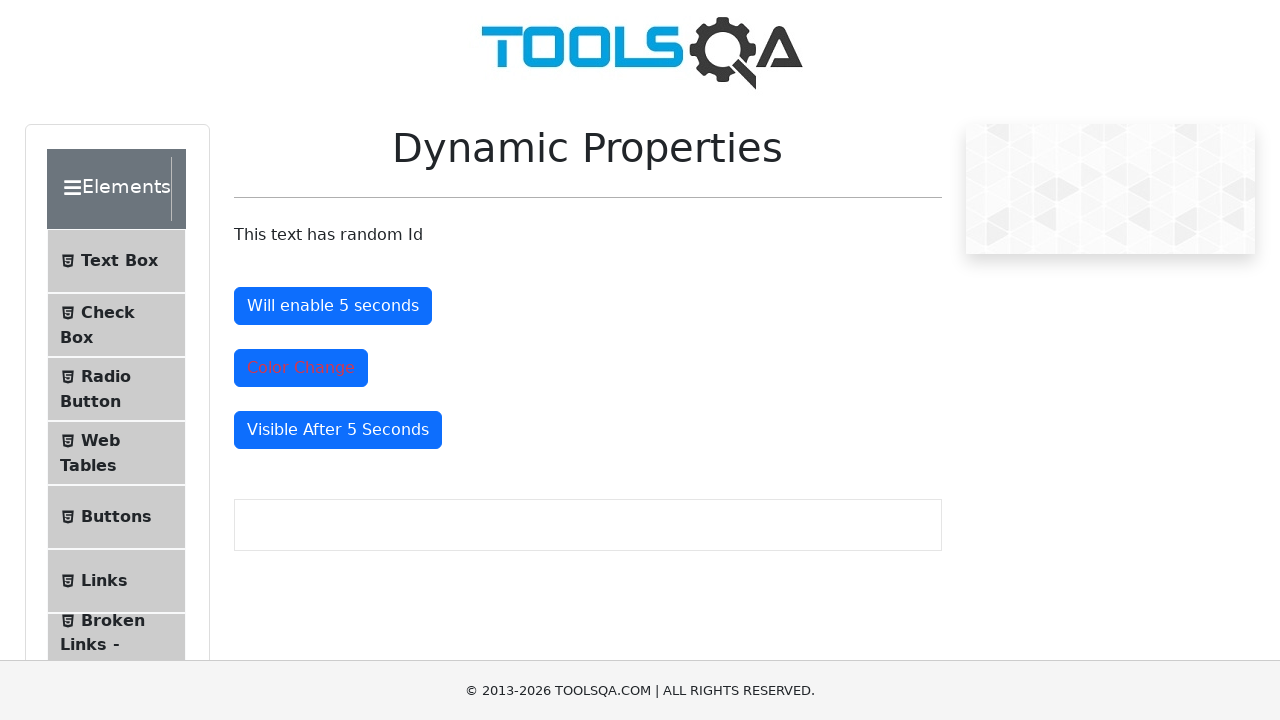

Located the dynamically visible button element
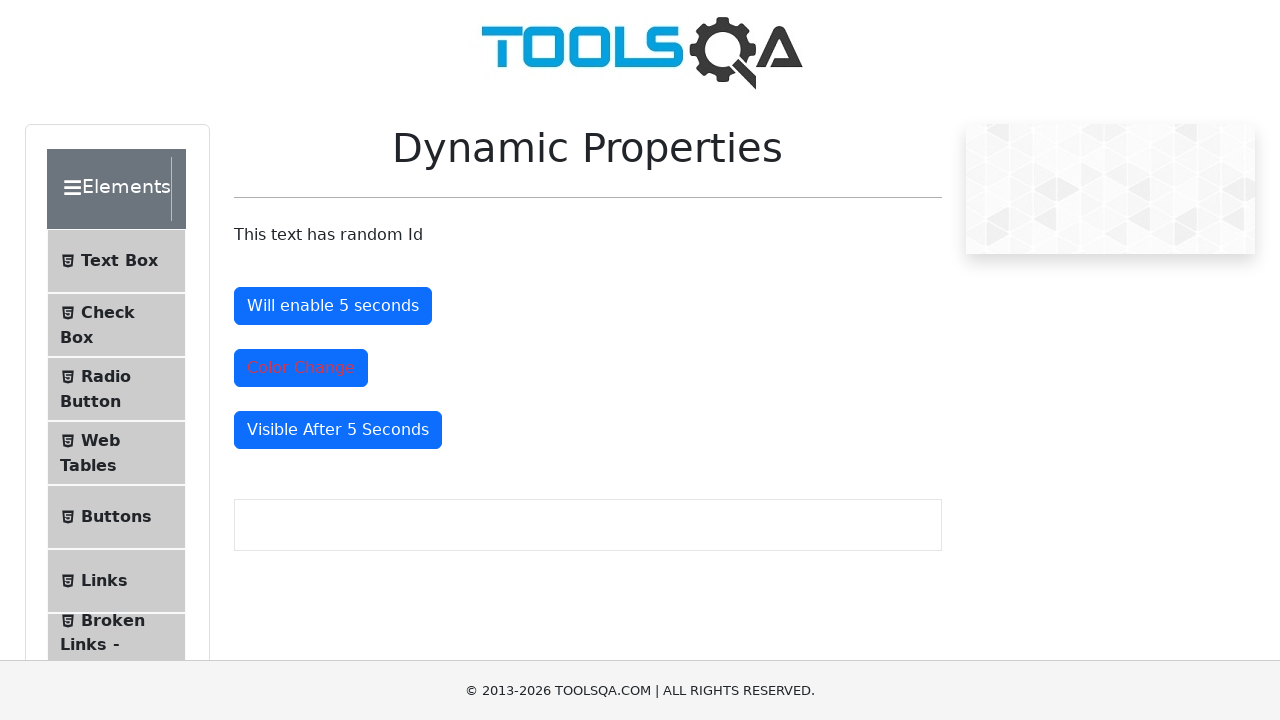

Verified that the button is visible on the page
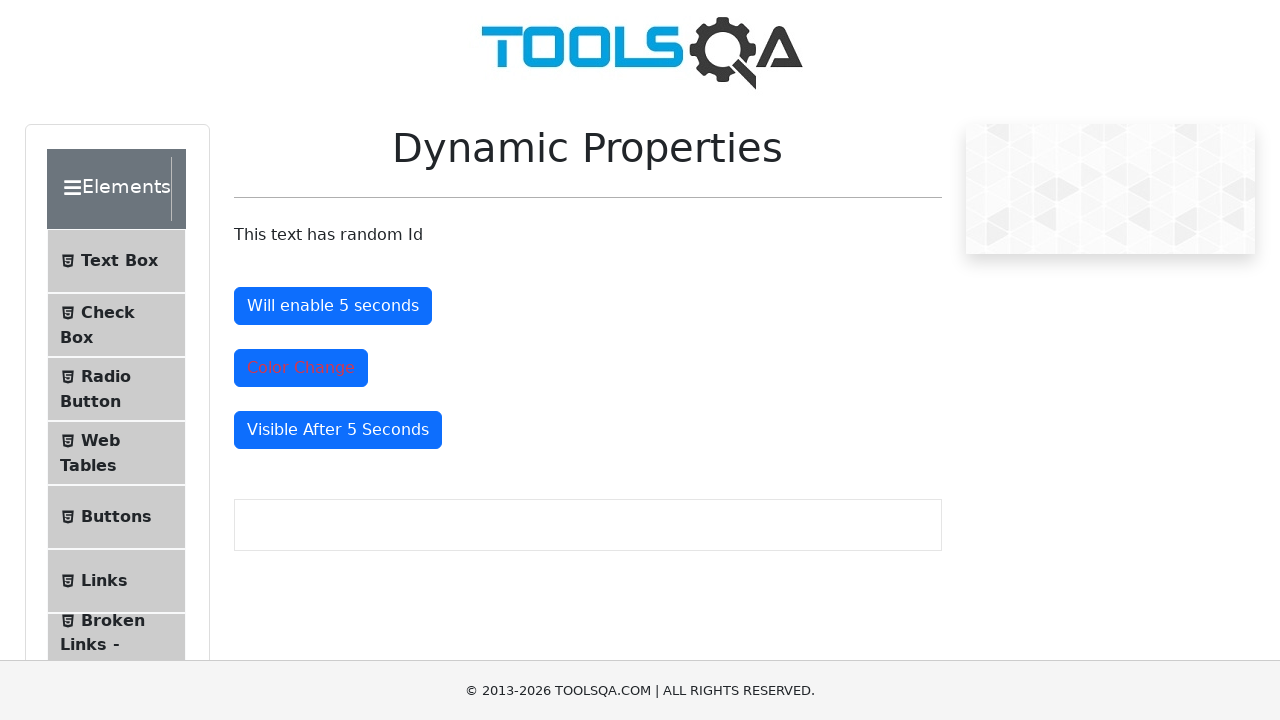

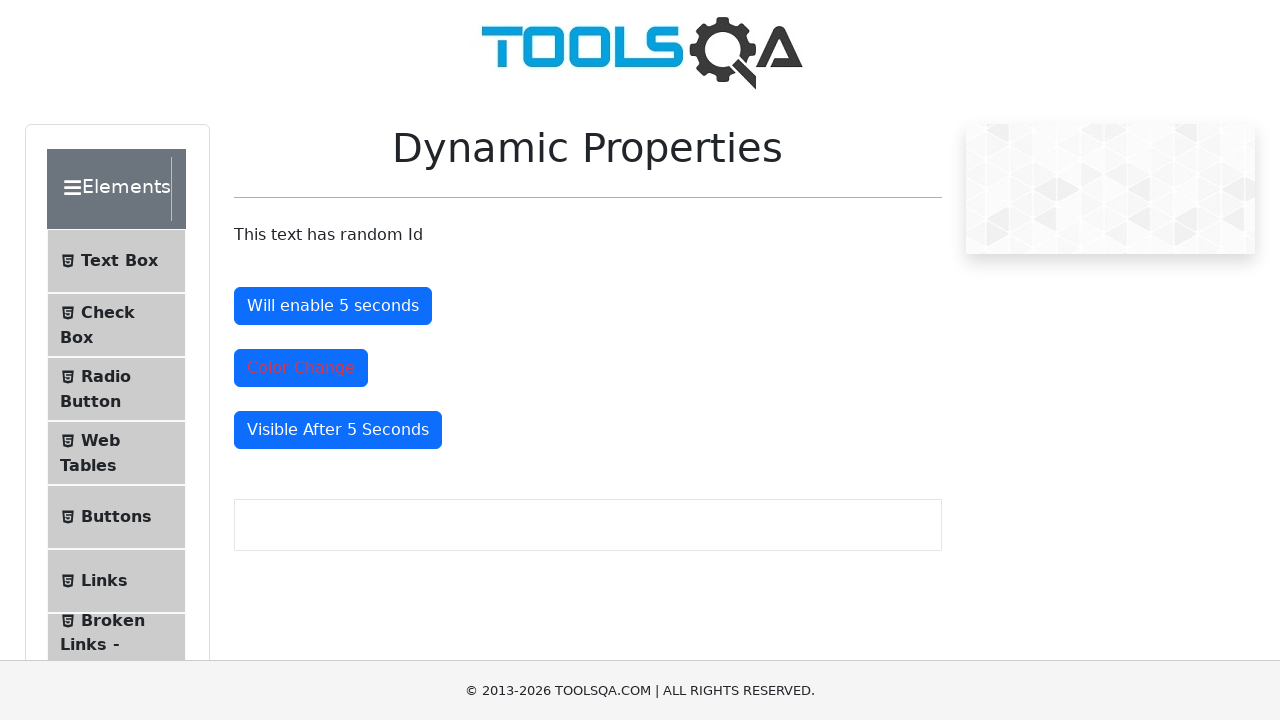